Tests hobby checkbox selection by selecting Reading and Cricket checkboxes, then verifying their states and that Dance remains unselected

Starting URL: https://app.cloudqa.io/home/AutomationPracticeForm

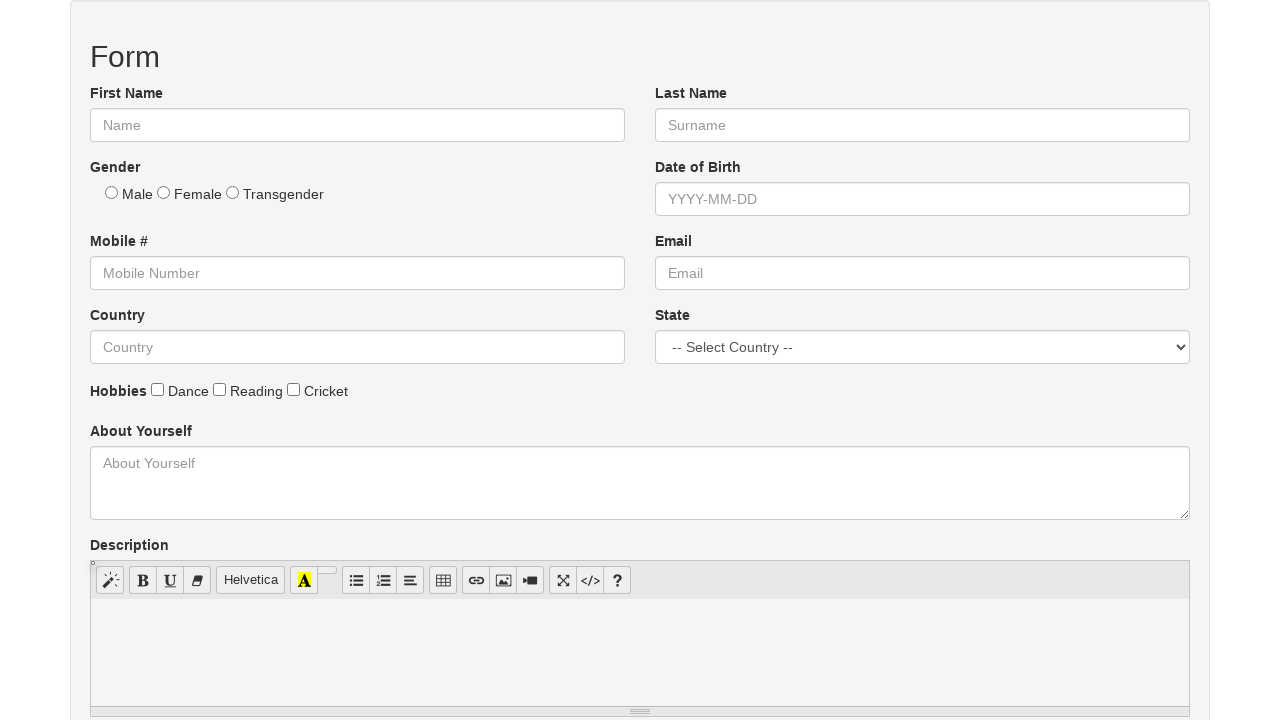

Waited for form to be visible
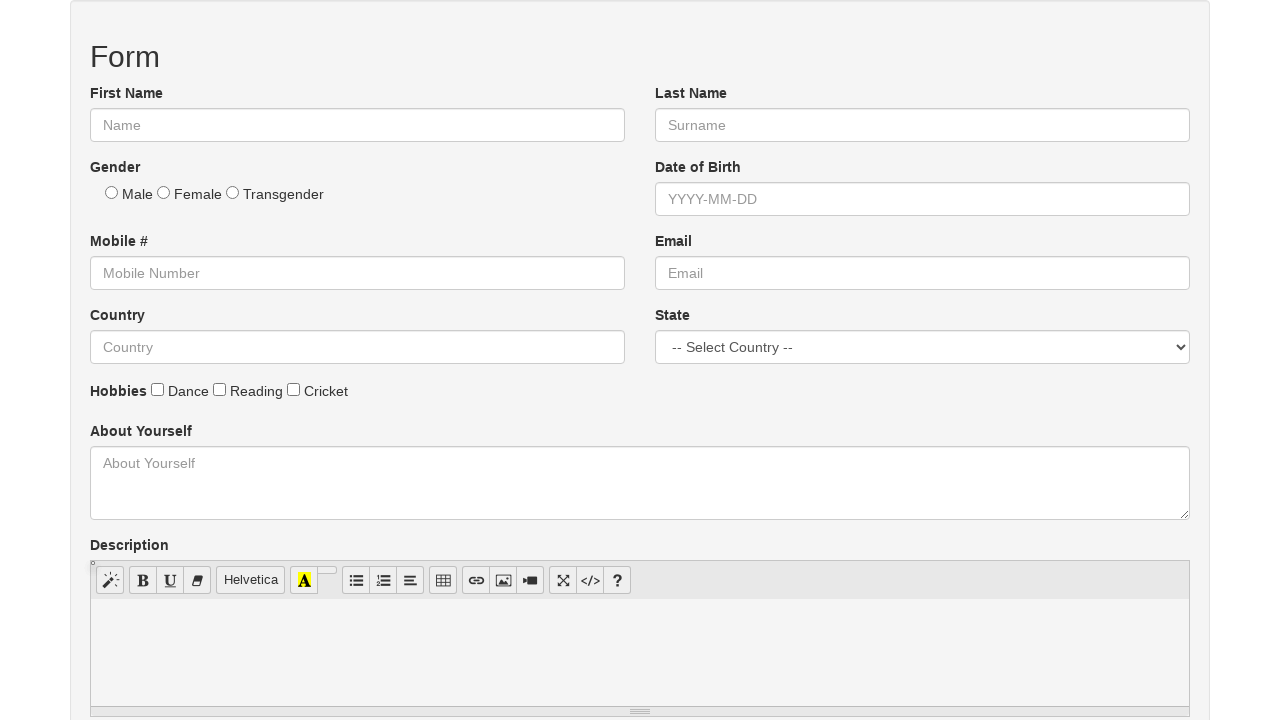

Located Reading checkbox element
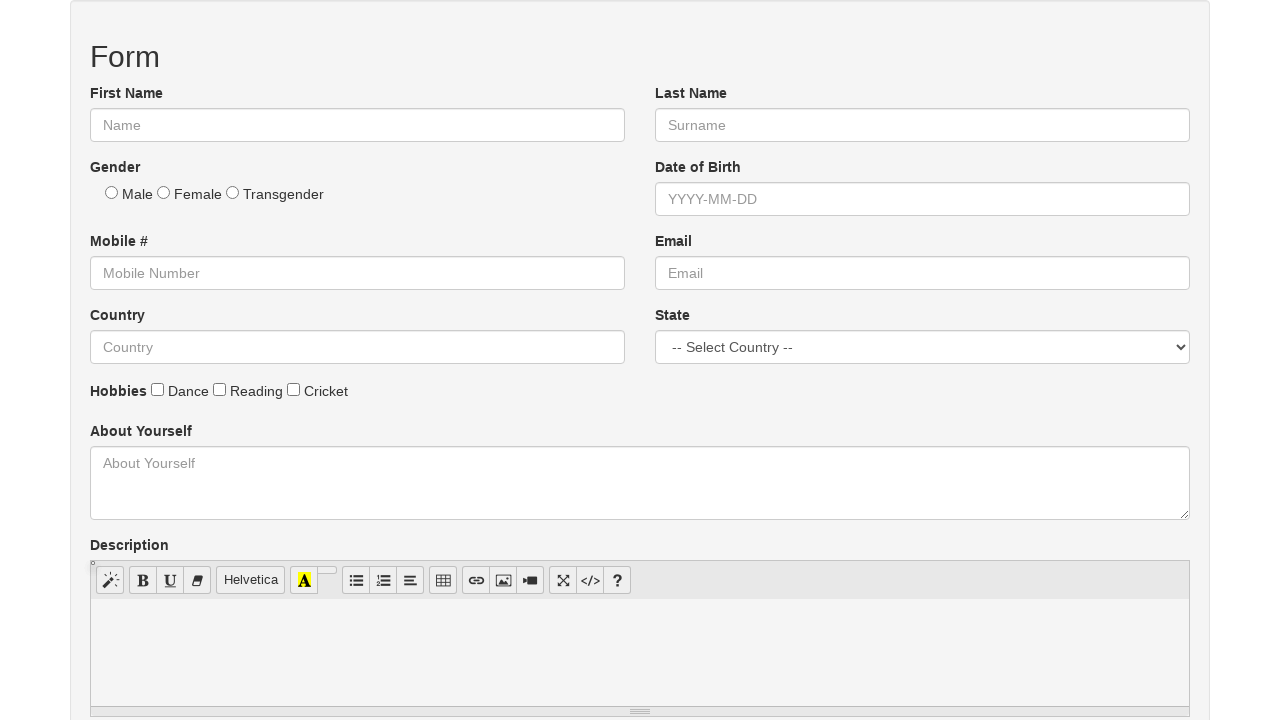

Clicked Reading checkbox to select it at (220, 390) on input[type='checkbox'][value='Reading'], label:has-text('Reading') input[type='c
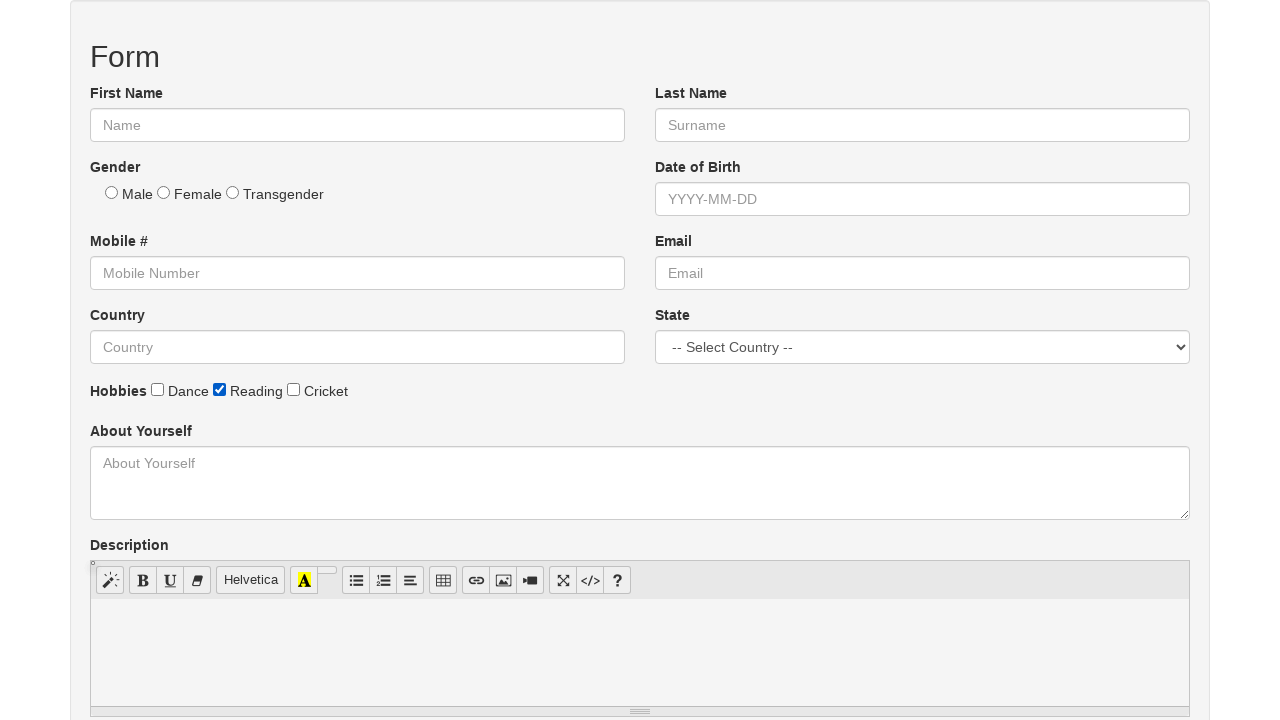

Located Cricket checkbox element
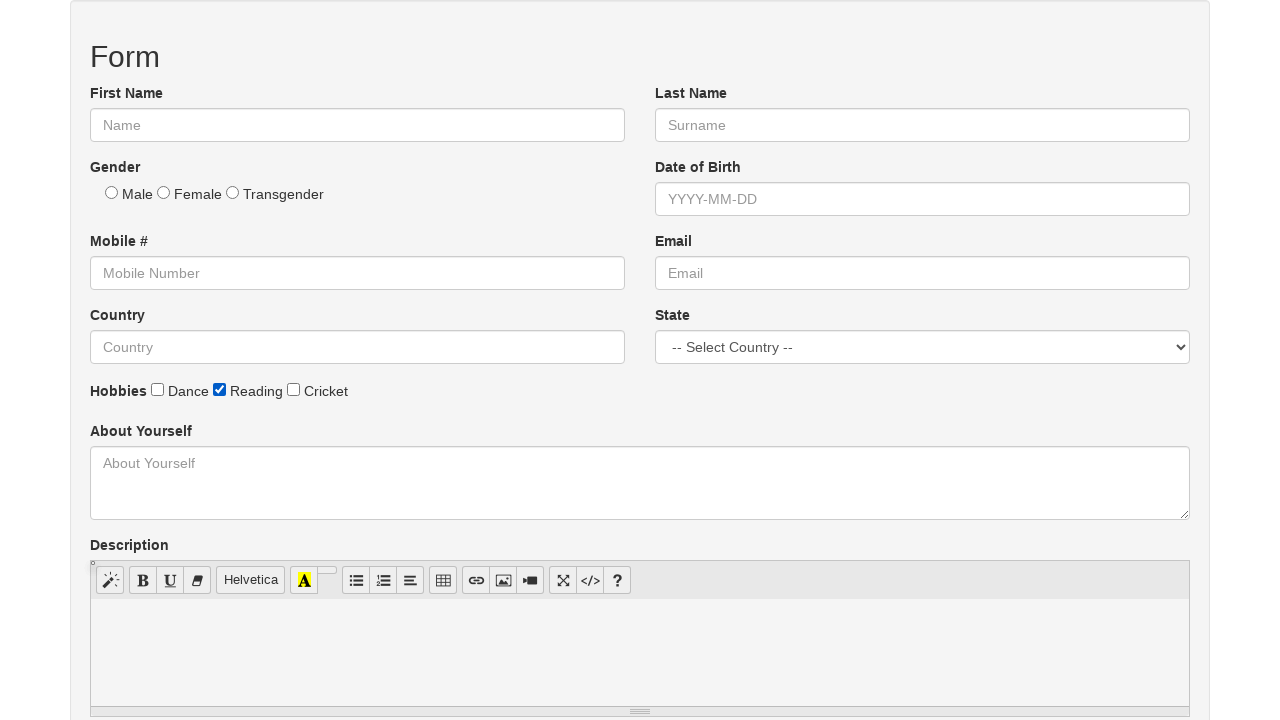

Clicked Cricket checkbox to select it at (294, 390) on input[type='checkbox'][value='Cricket'], label:has-text('Cricket') input[type='c
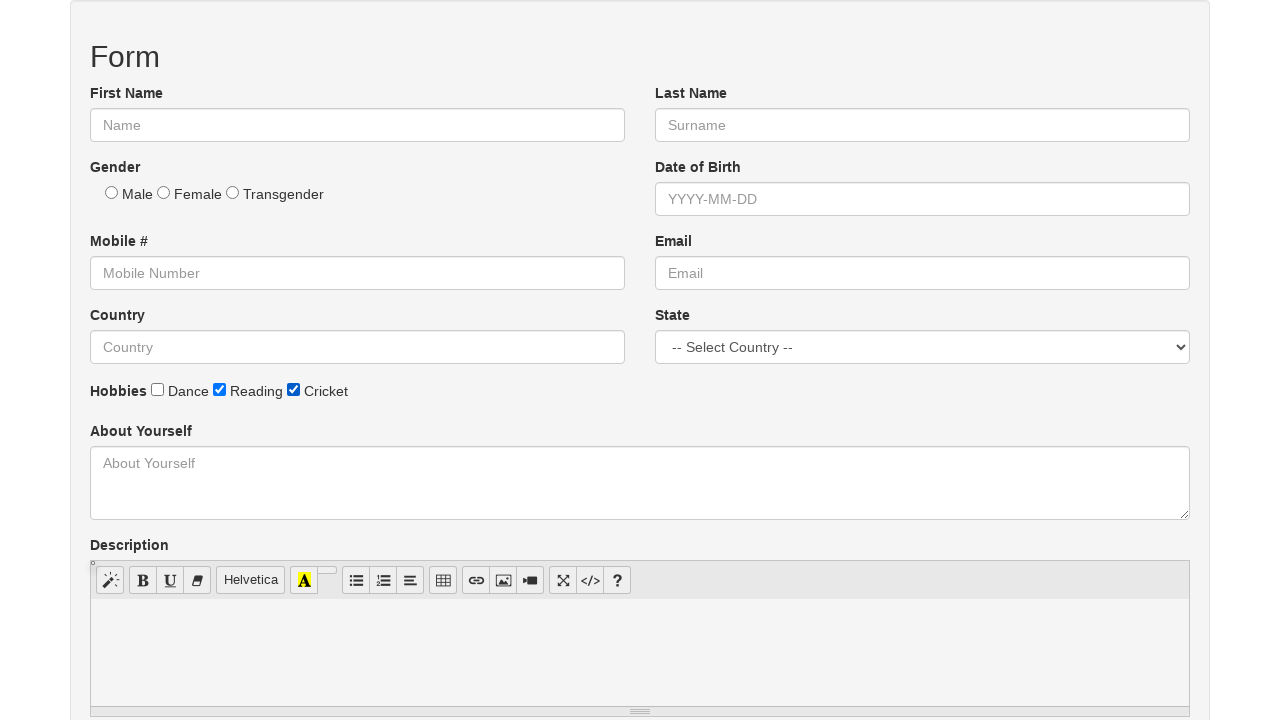

Verified Reading checkbox is selected
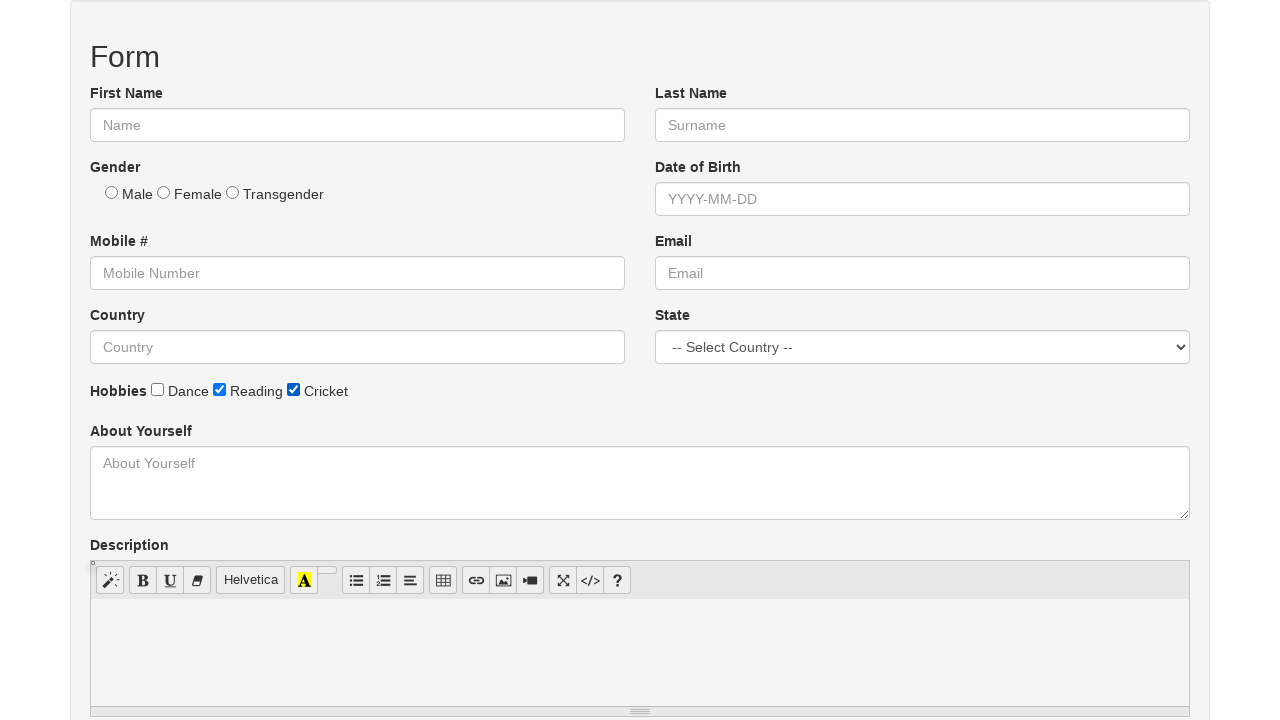

Verified Cricket checkbox is selected
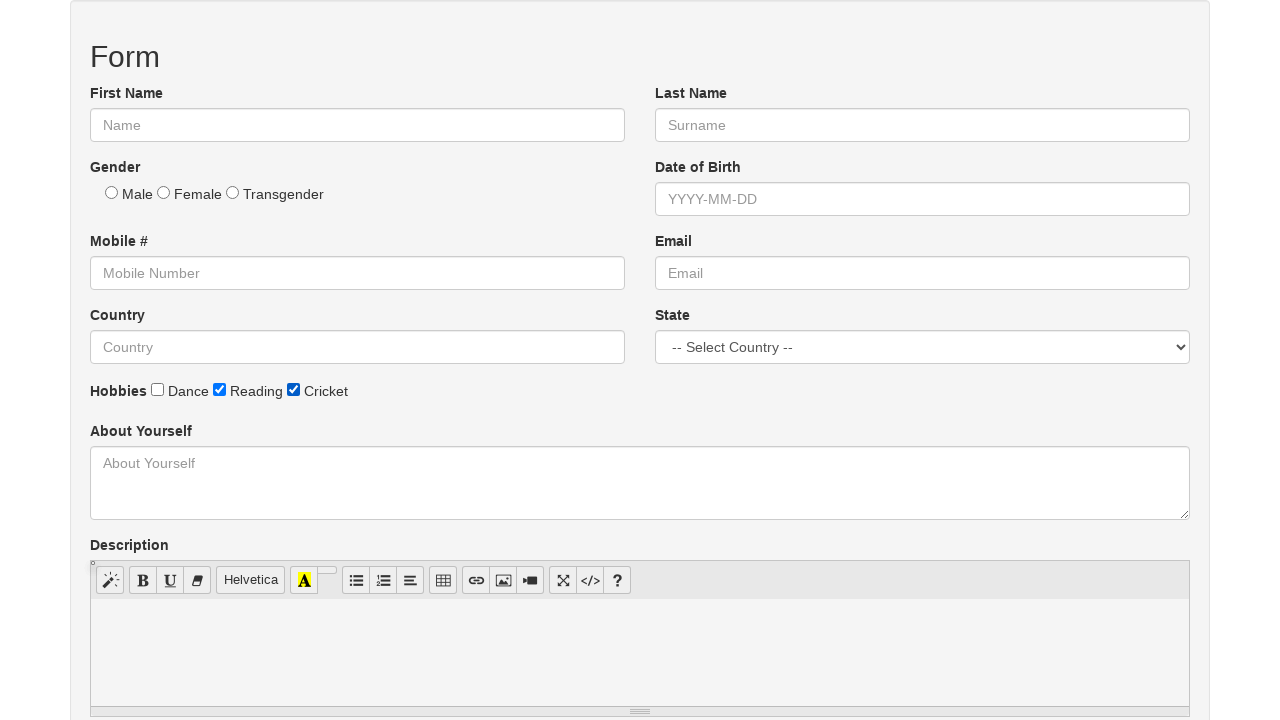

Located Dance checkbox element
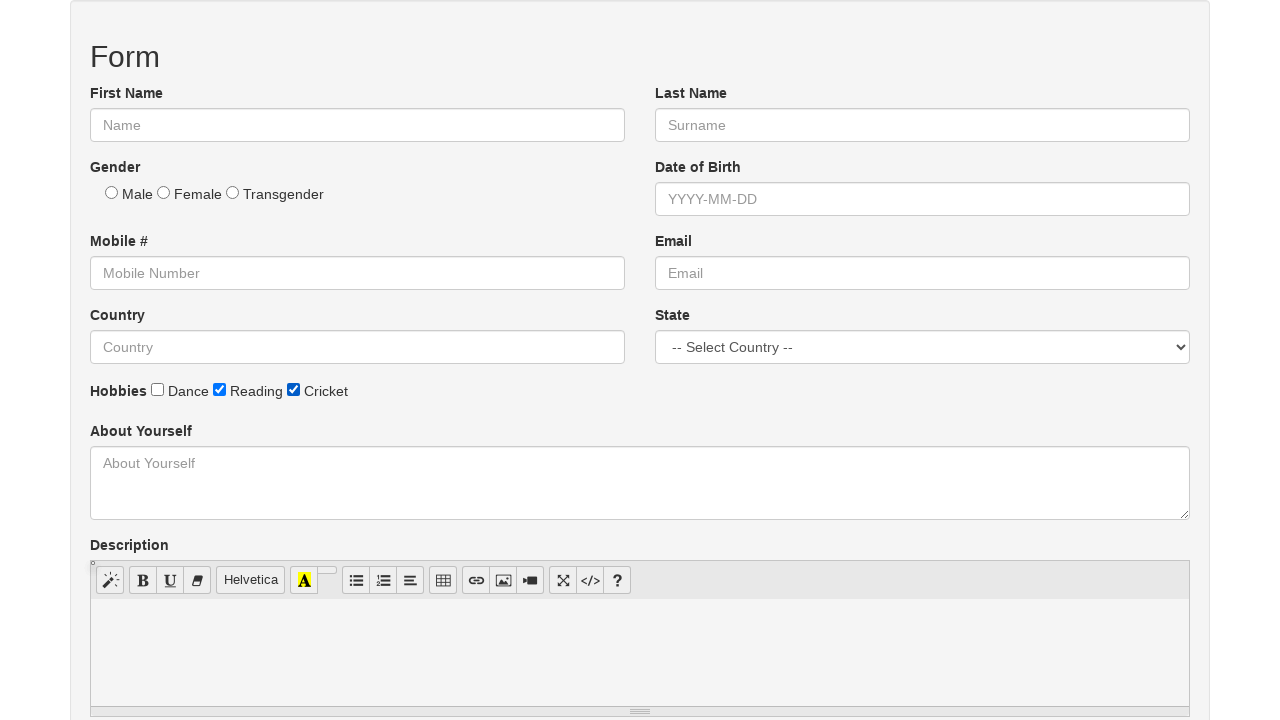

Verified Dance checkbox is not selected
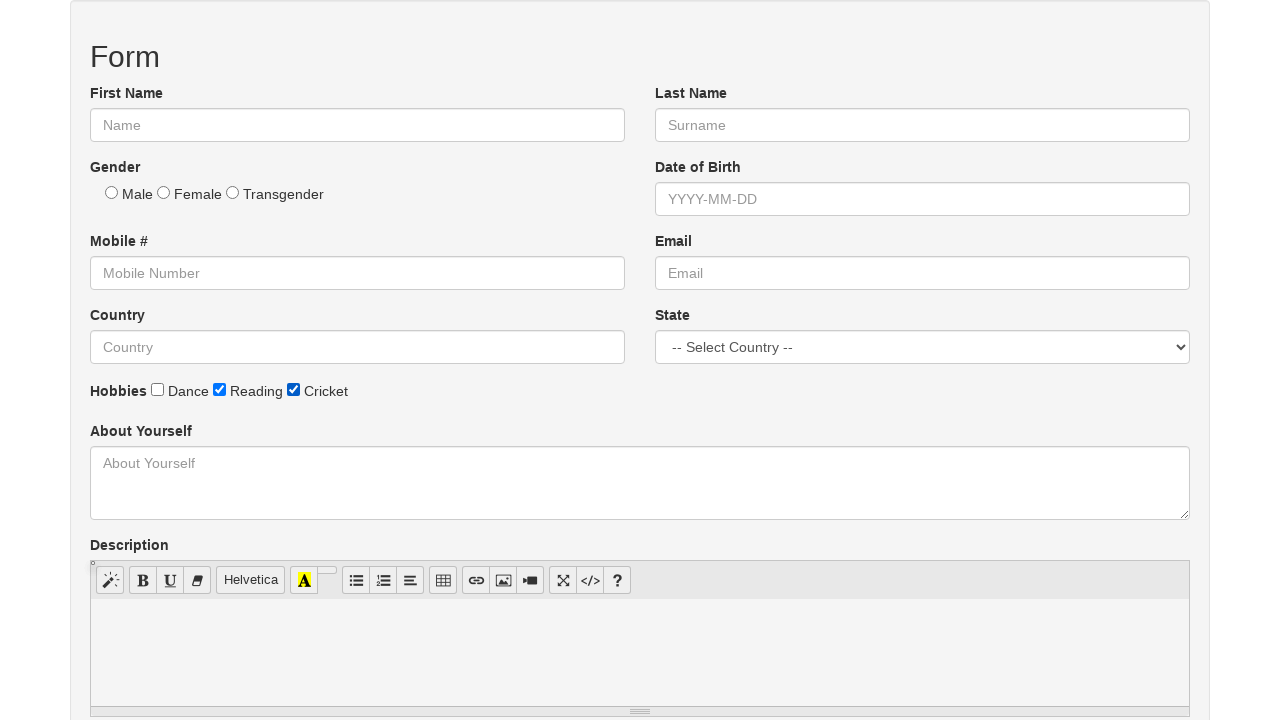

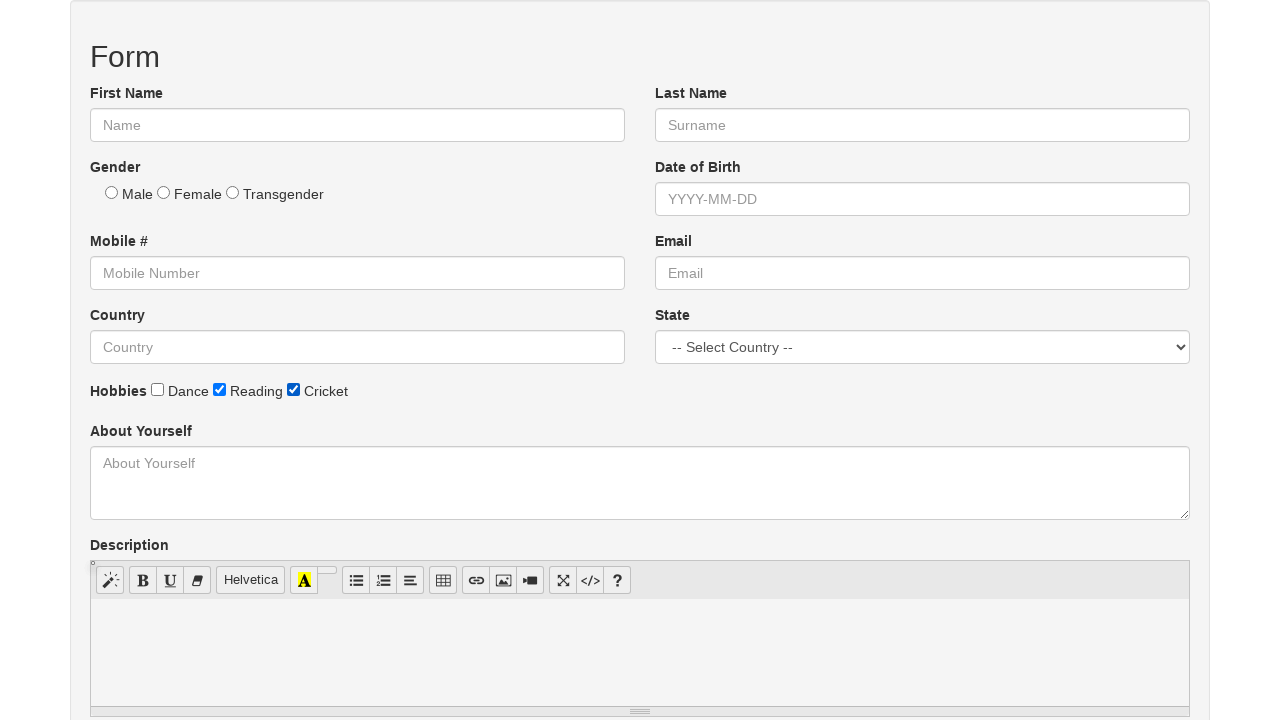